Tests drag and drop functionality by moving an item from one list to another using a pick list component

Starting URL: https://www.leafground.com/list.xhtml

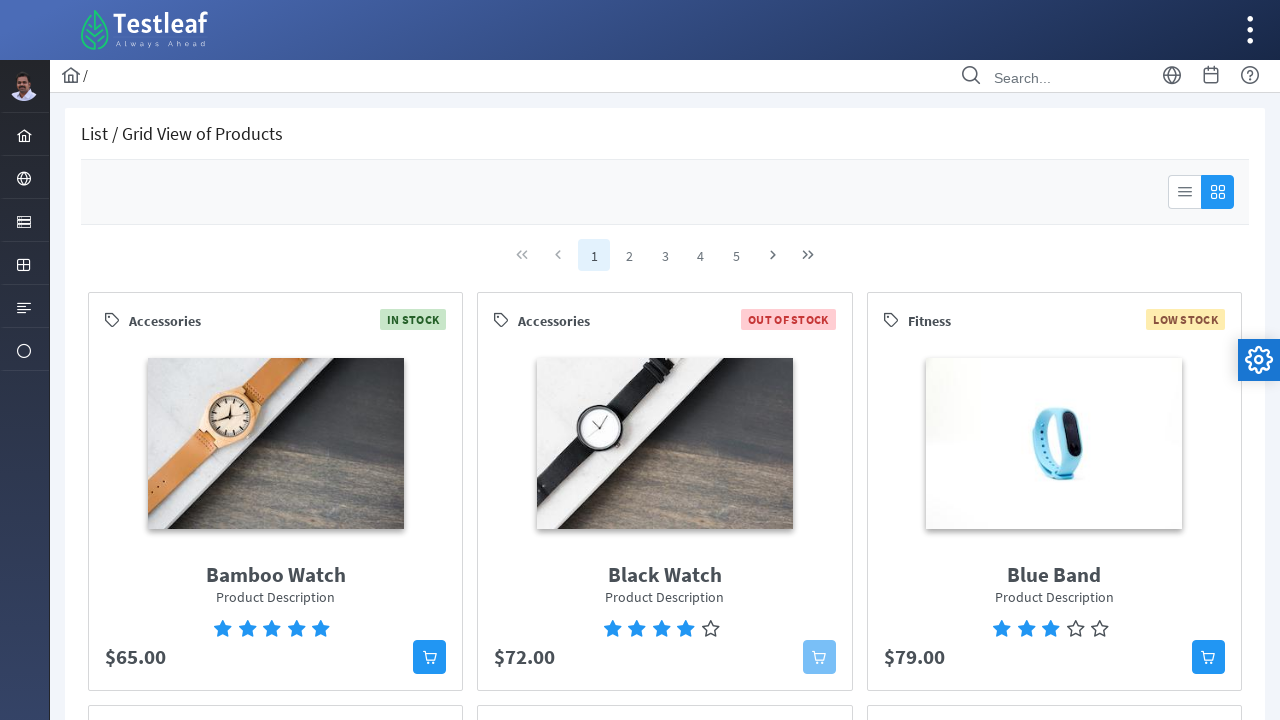

Located source element - third item in the left pick list
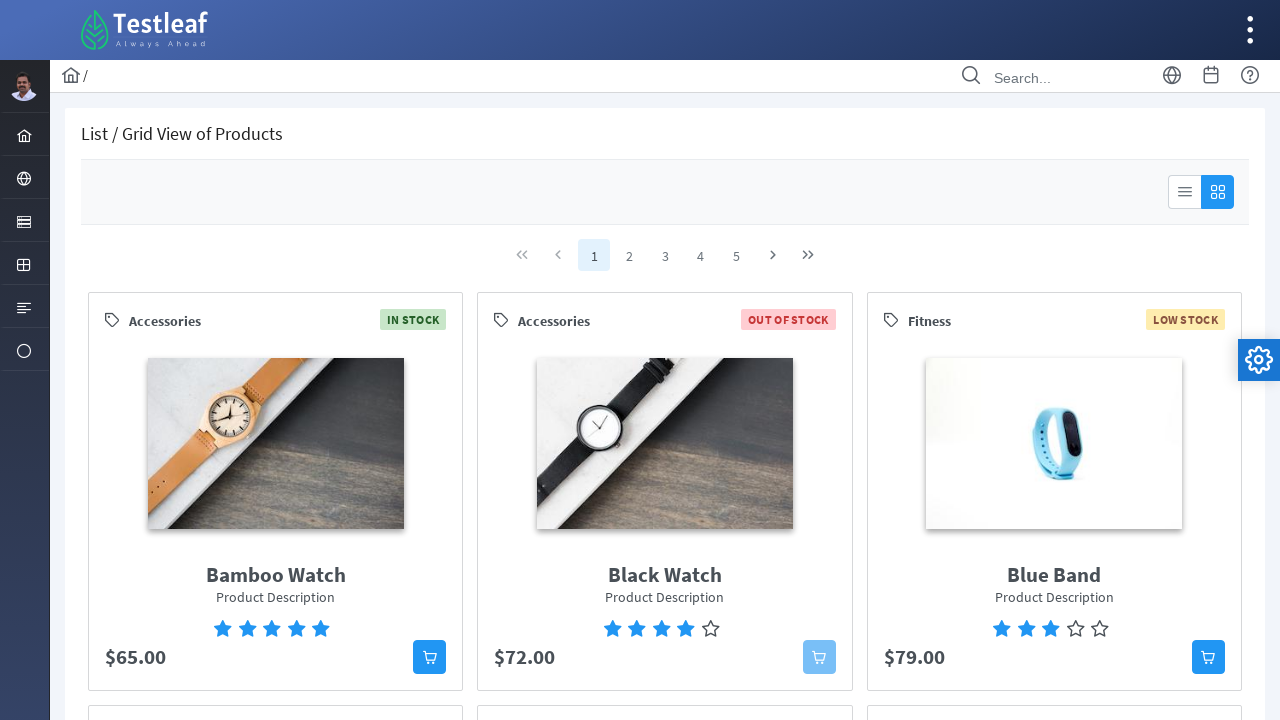

Located target element - right pick list container
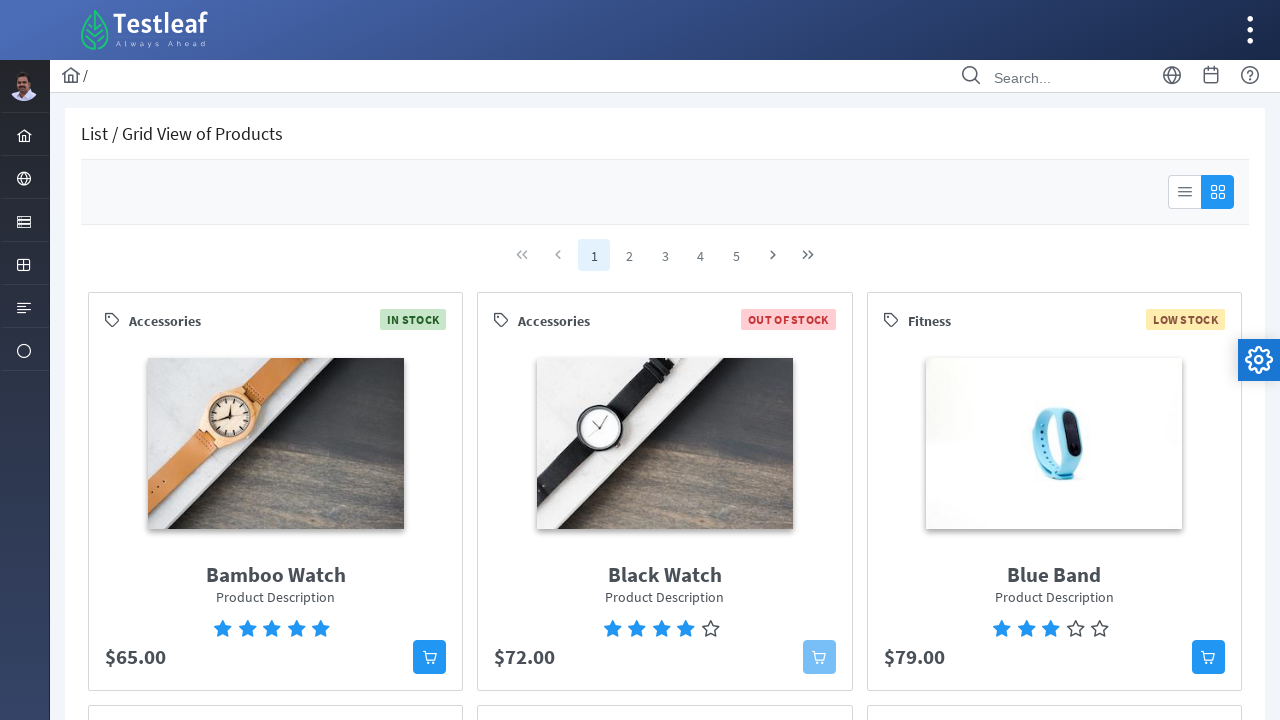

Dragged item from left list to right list using pick list component at (634, 548)
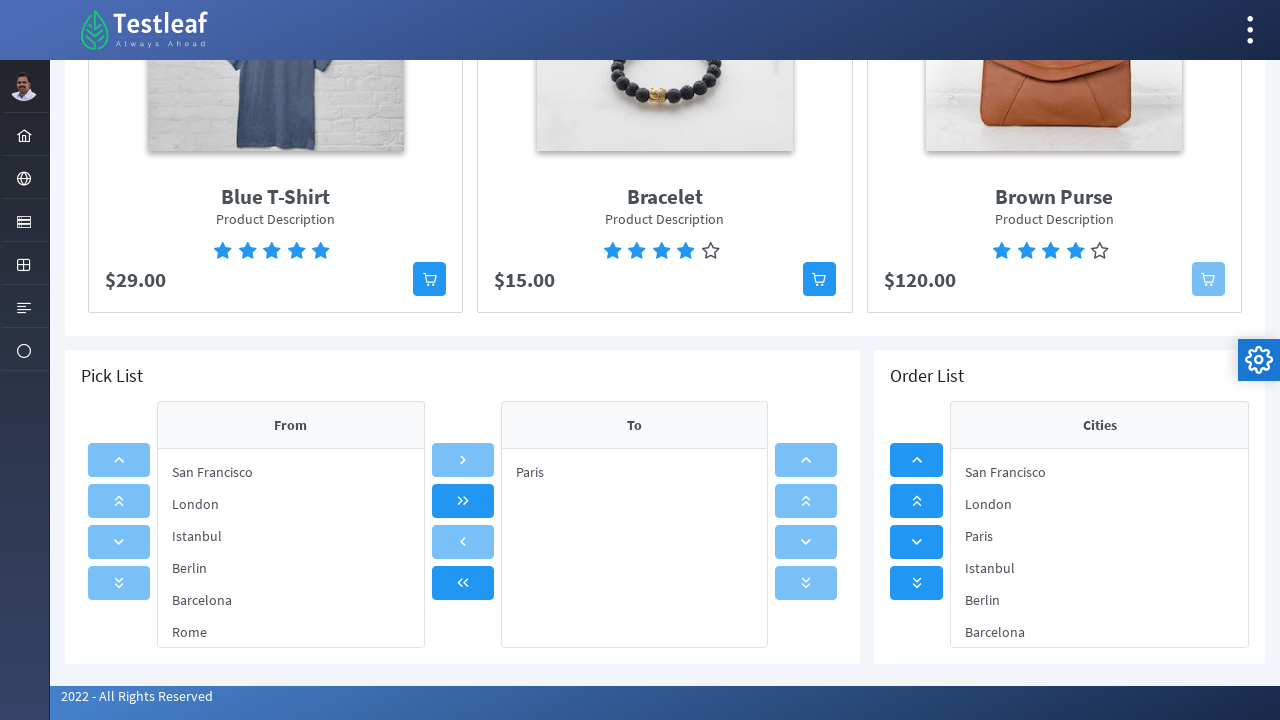

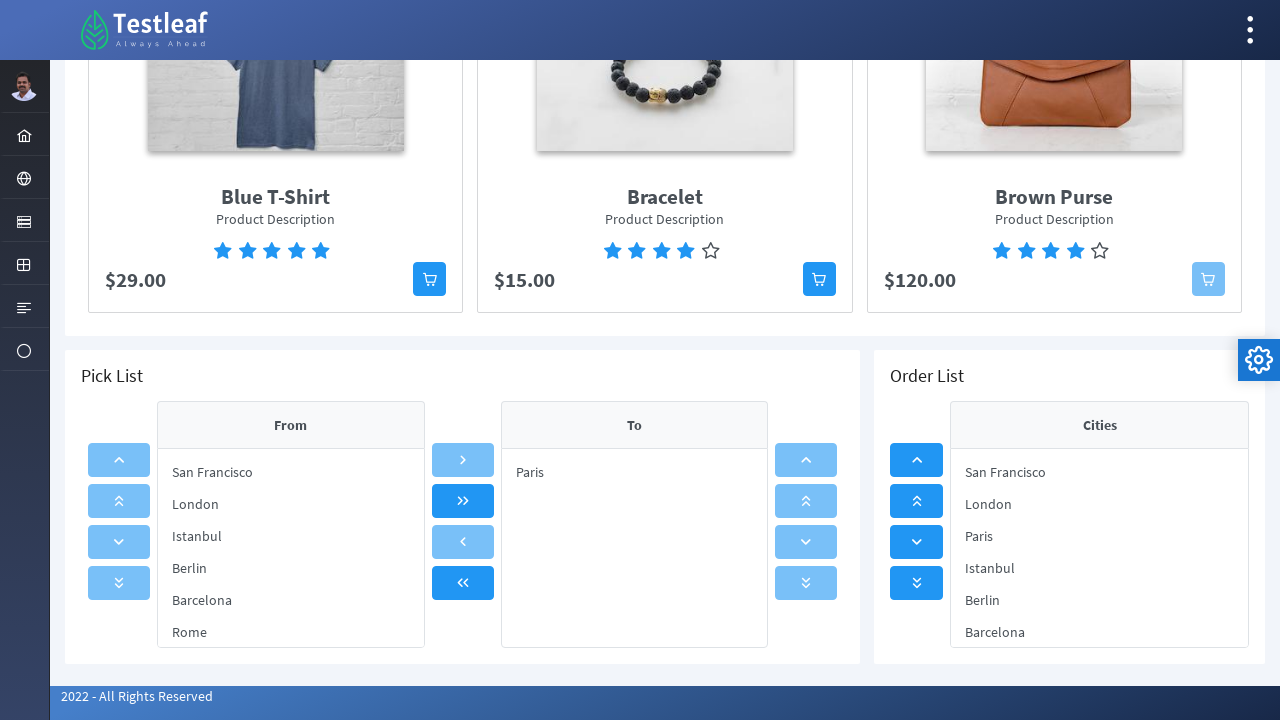